Tests window handling by clicking the Facebook link which opens a new window, switching to the child window, and closing it

Starting URL: http://demo.automationtesting.in/Register.html

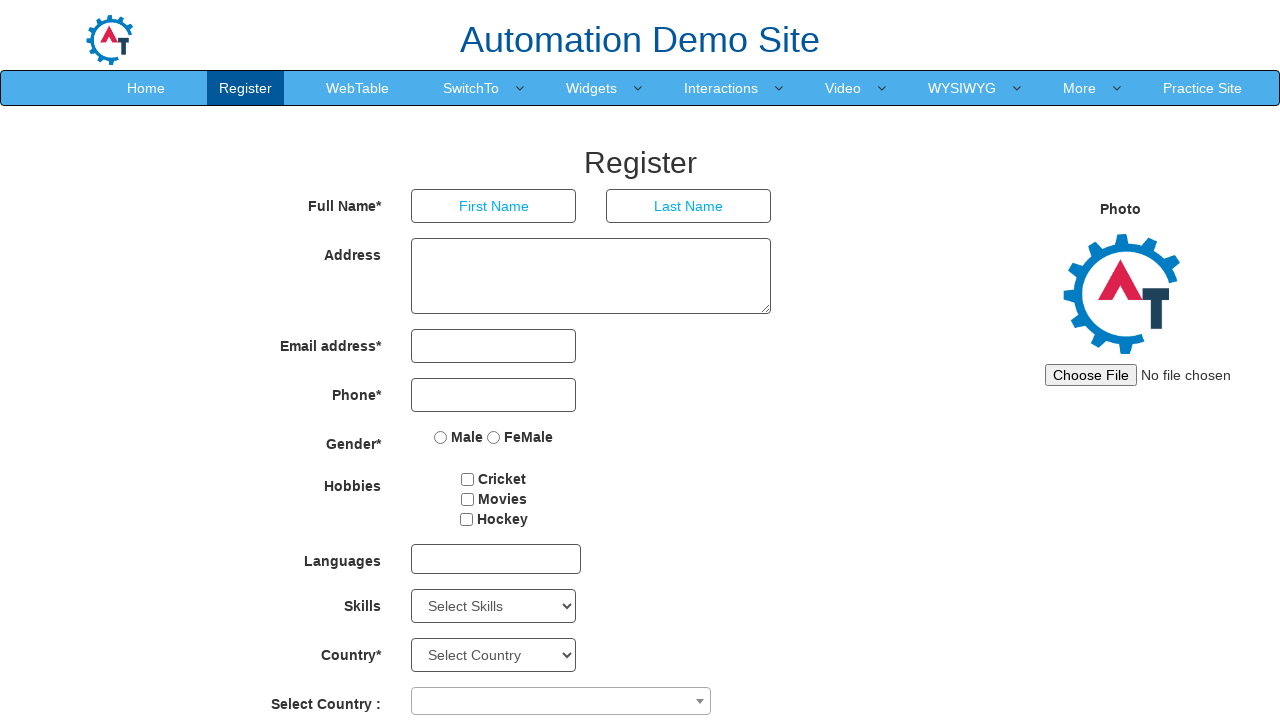

Clicked Facebook link which opened a new window at (690, 685) on a.link.facebook
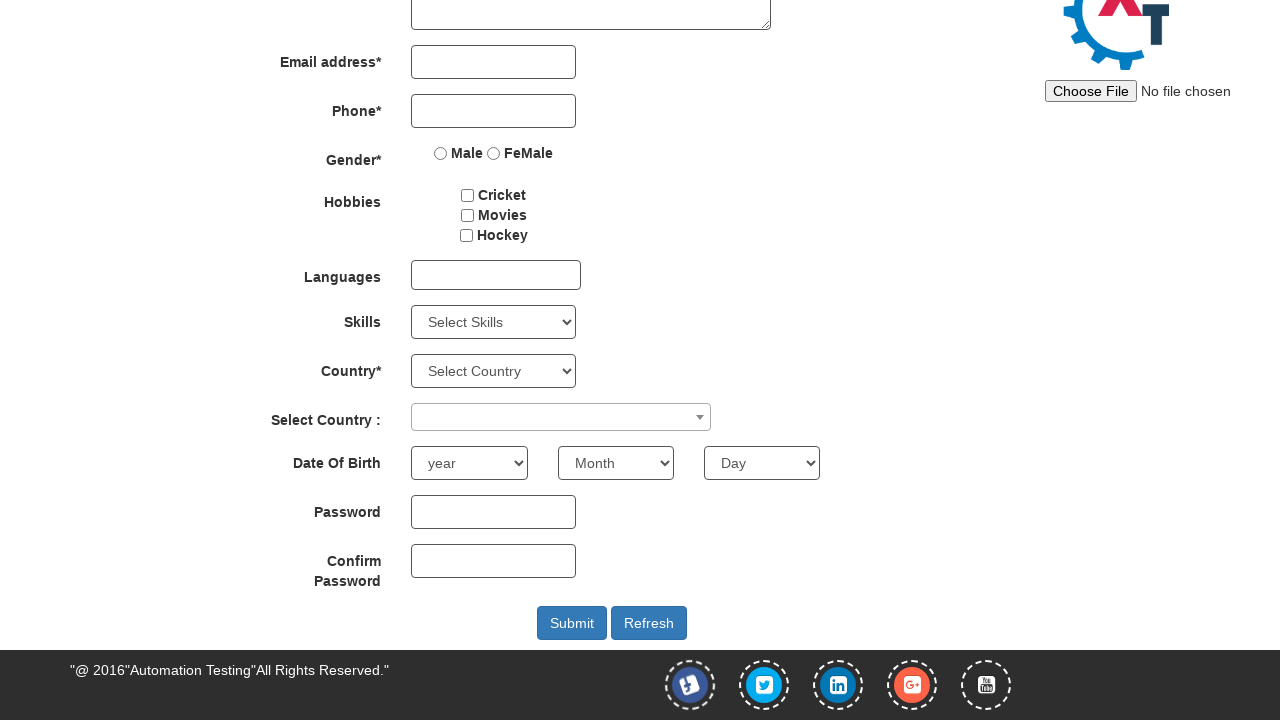

Captured the new child window page object
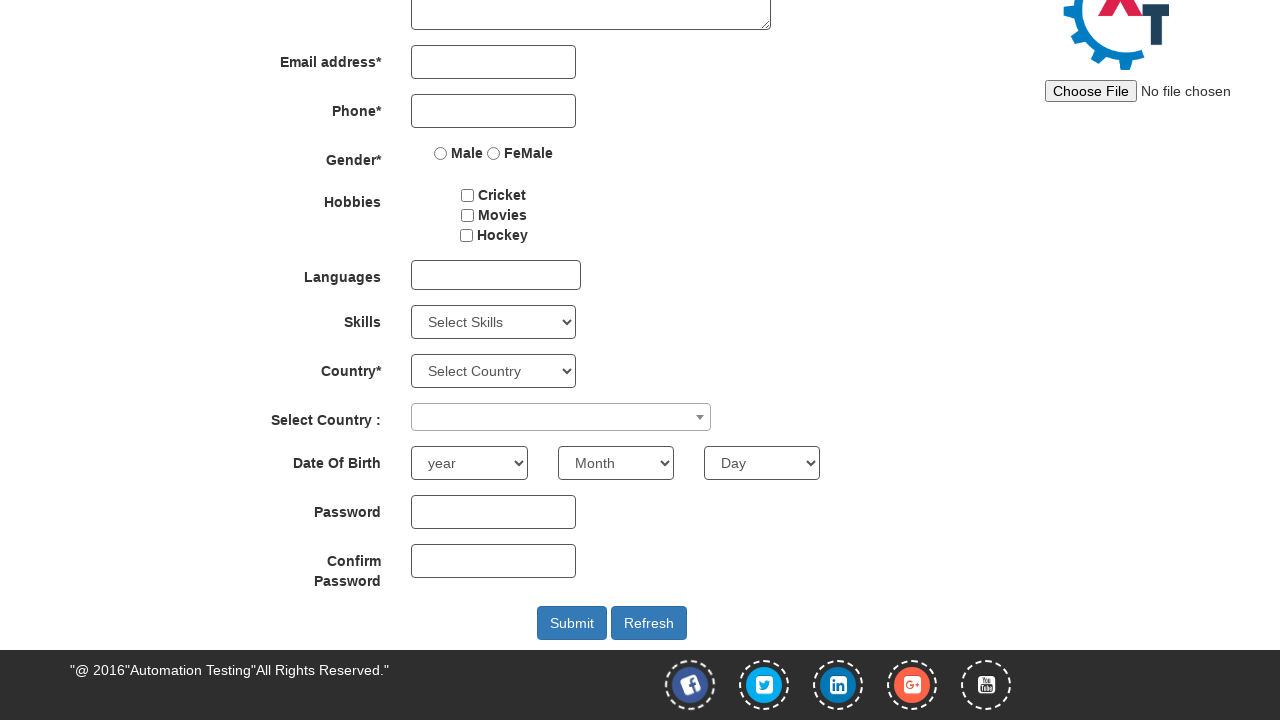

Child window finished loading
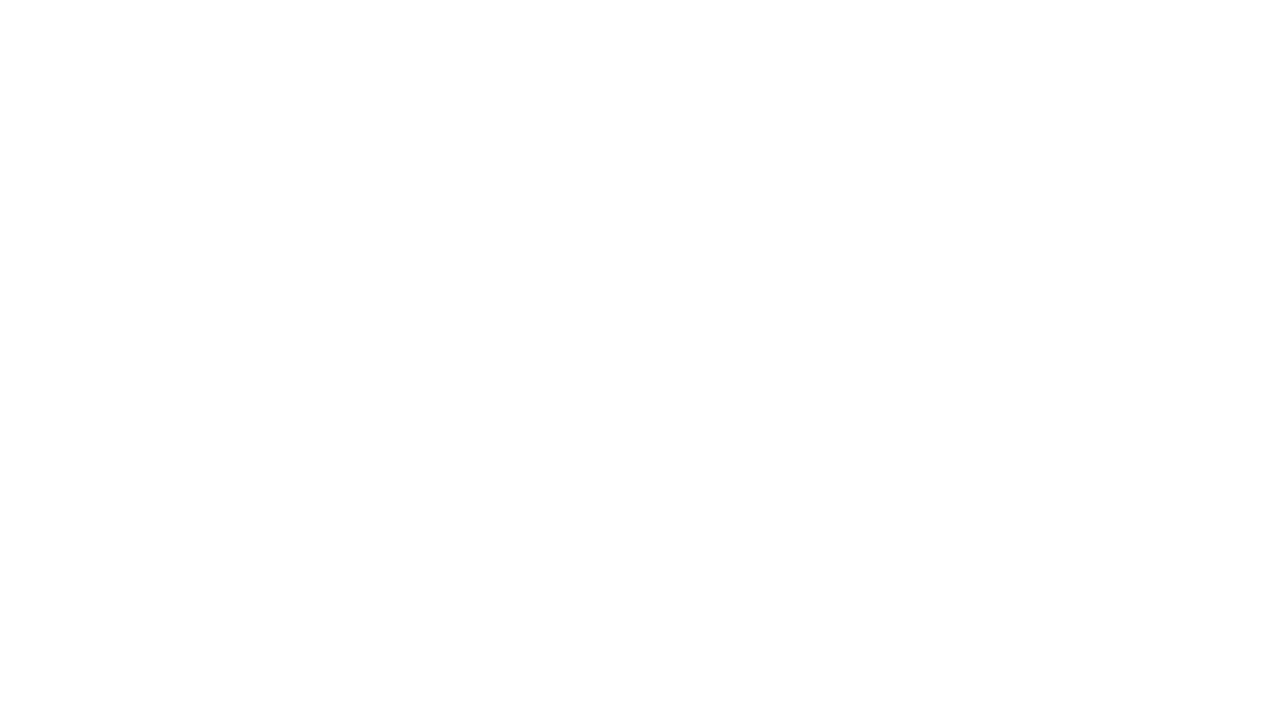

Closed the child window
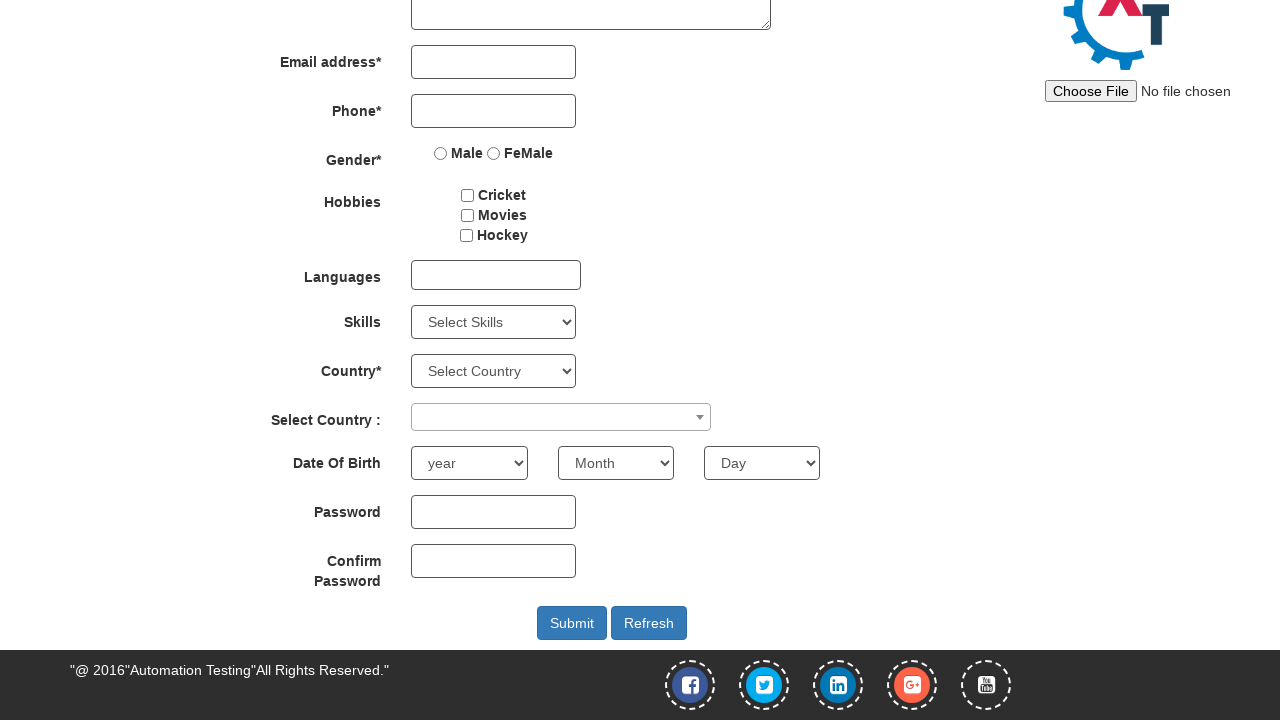

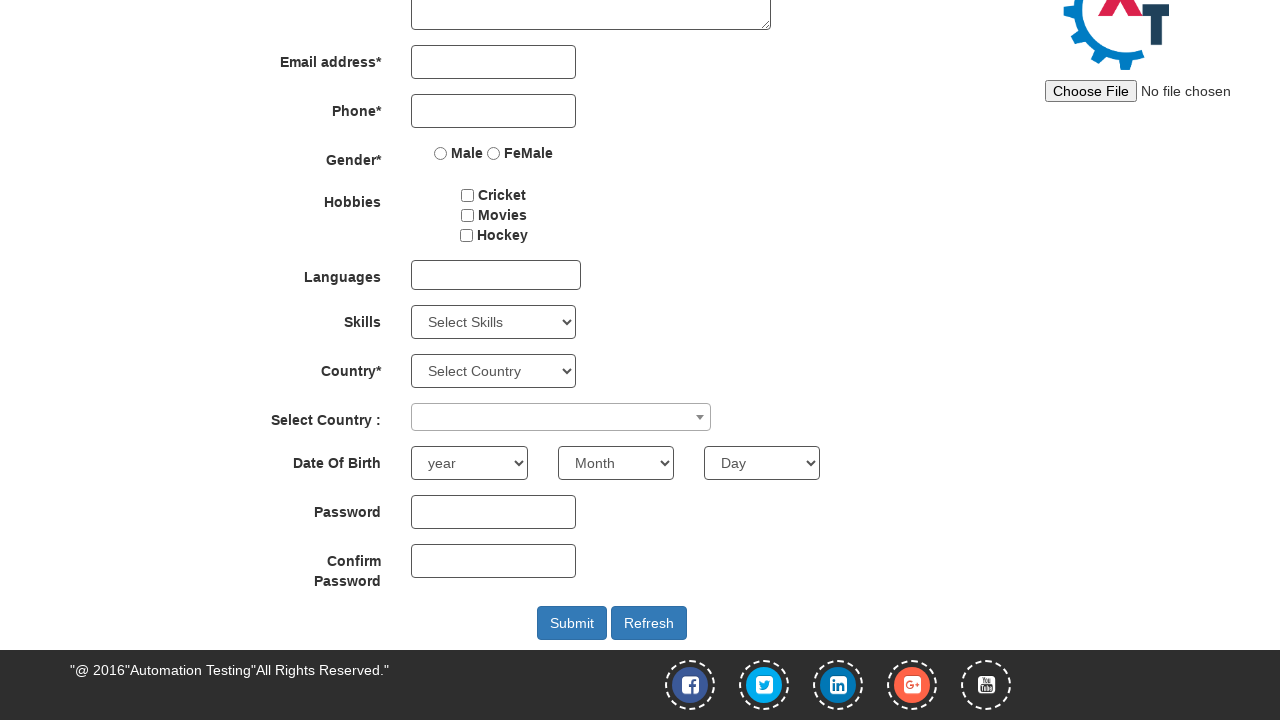